Tests JavaScript prompt alert interaction by clicking a button to trigger the prompt, entering text, accepting it, and verifying the result message

Starting URL: https://selenium08.blogspot.com/2019/07/alert-test.html

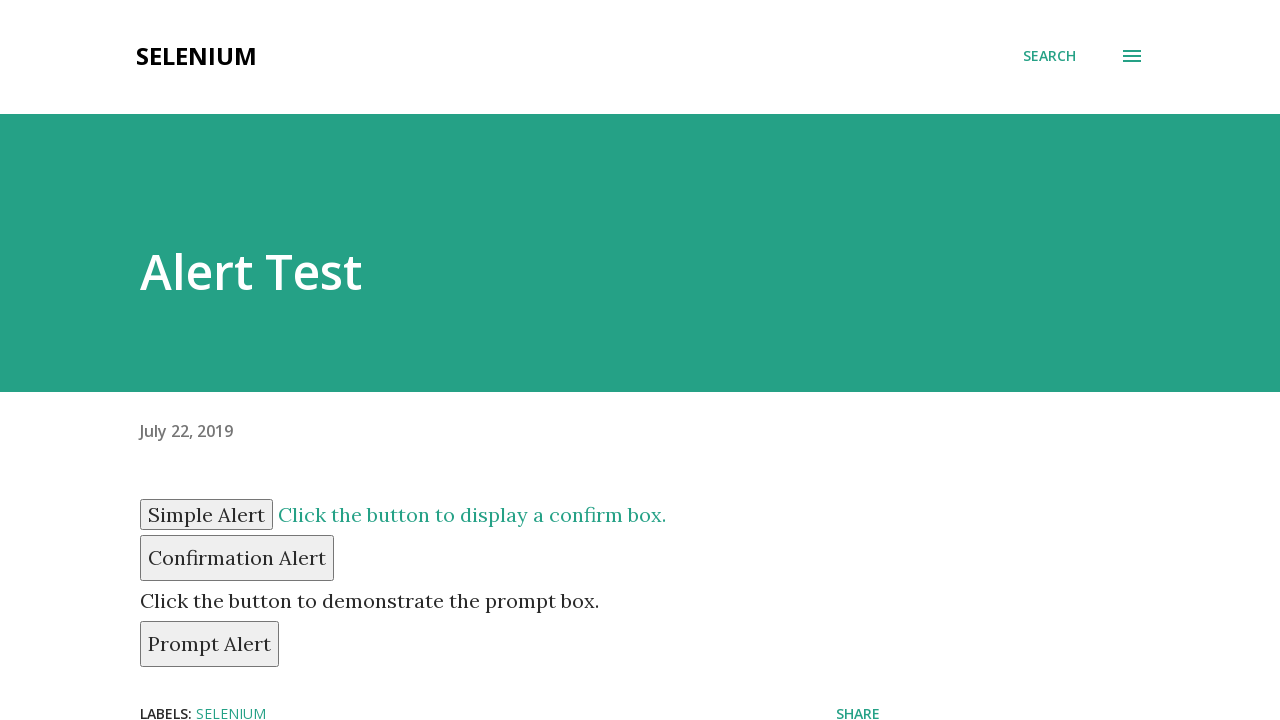

Clicked prompt alert button at (210, 644) on button#prompt
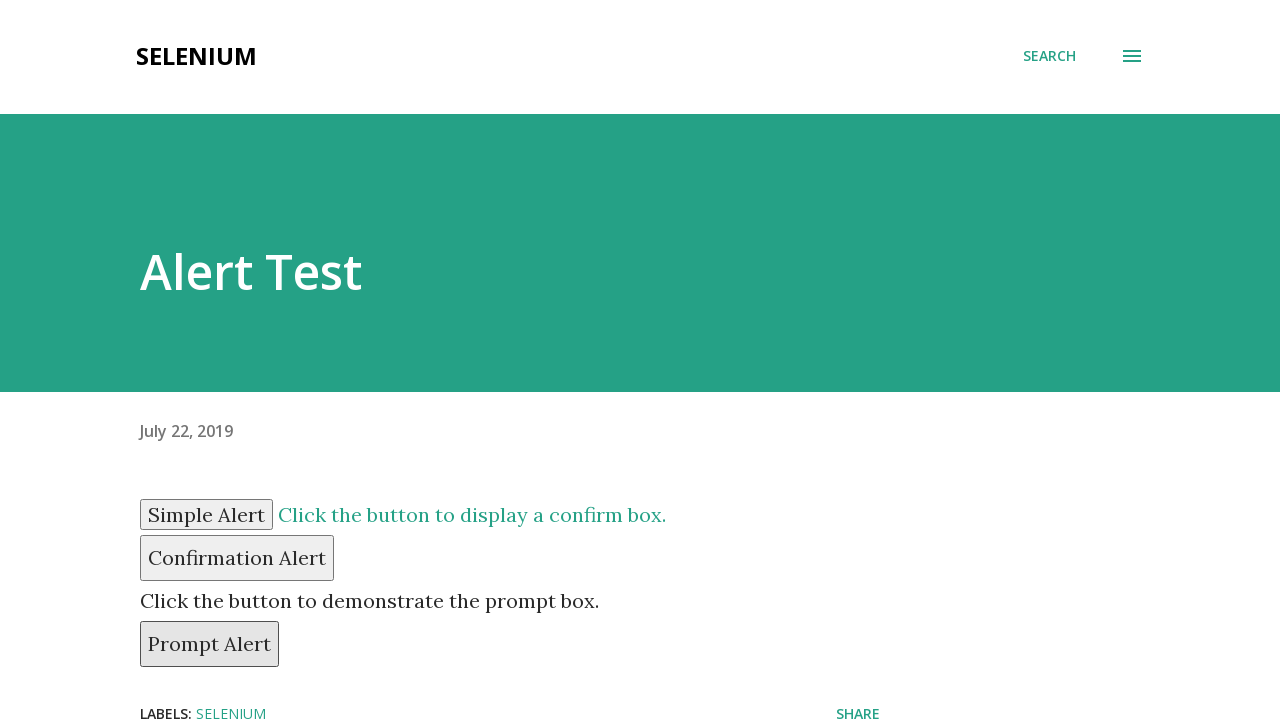

Set up dialog handler to accept prompt with 'Selenium Automation'
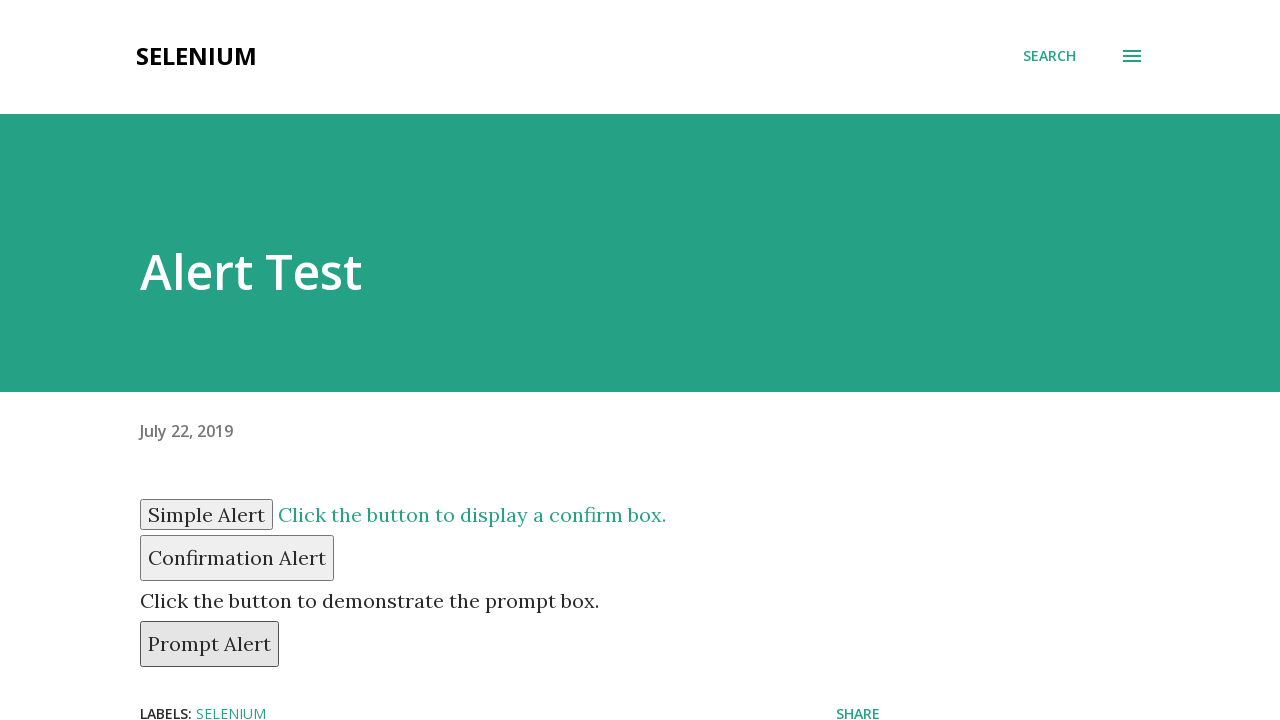

Clicked prompt button again to trigger dialog with handler active at (210, 644) on button#prompt
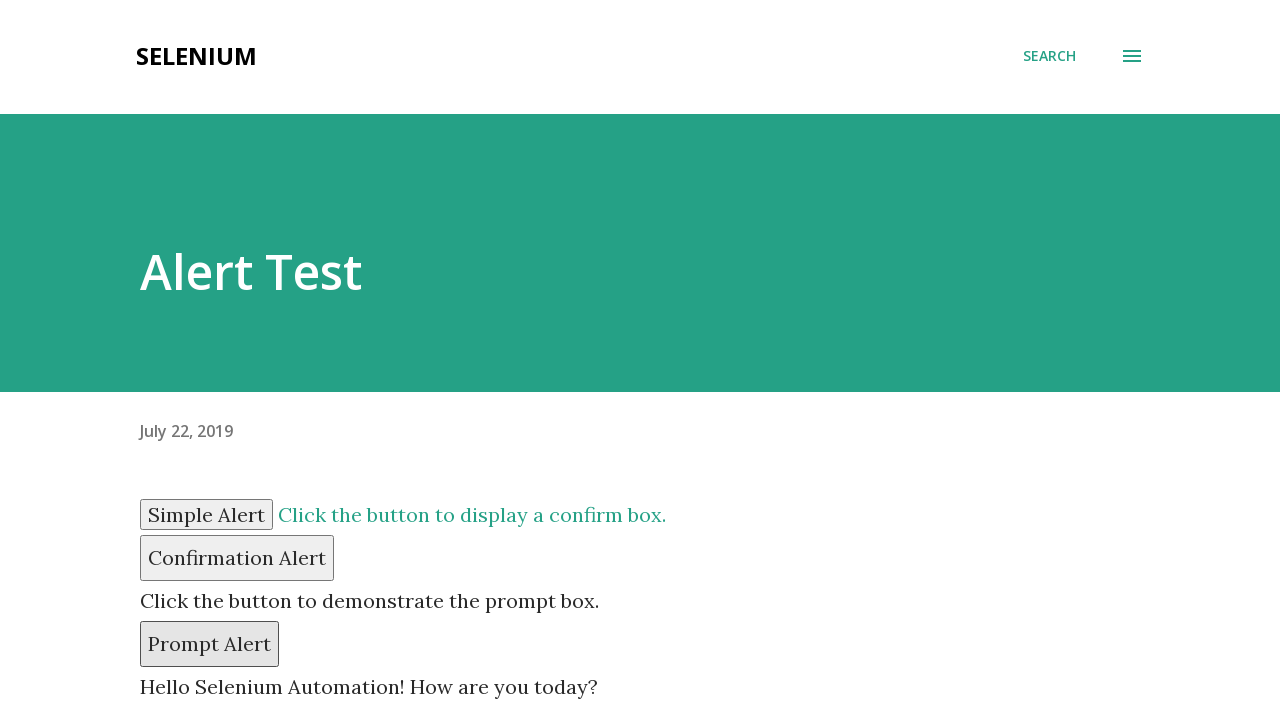

Waited for prompt result element to load
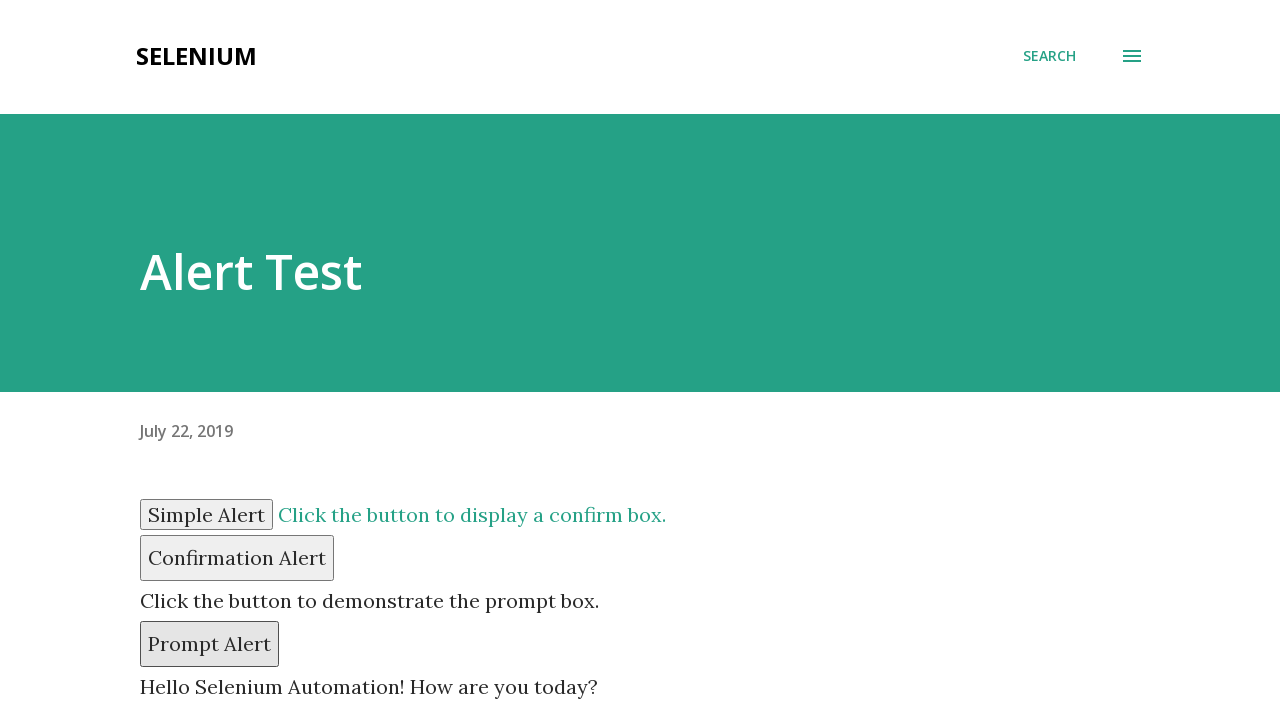

Retrieved prompt result message: 'Hello Selenium Automation! How are you today?'
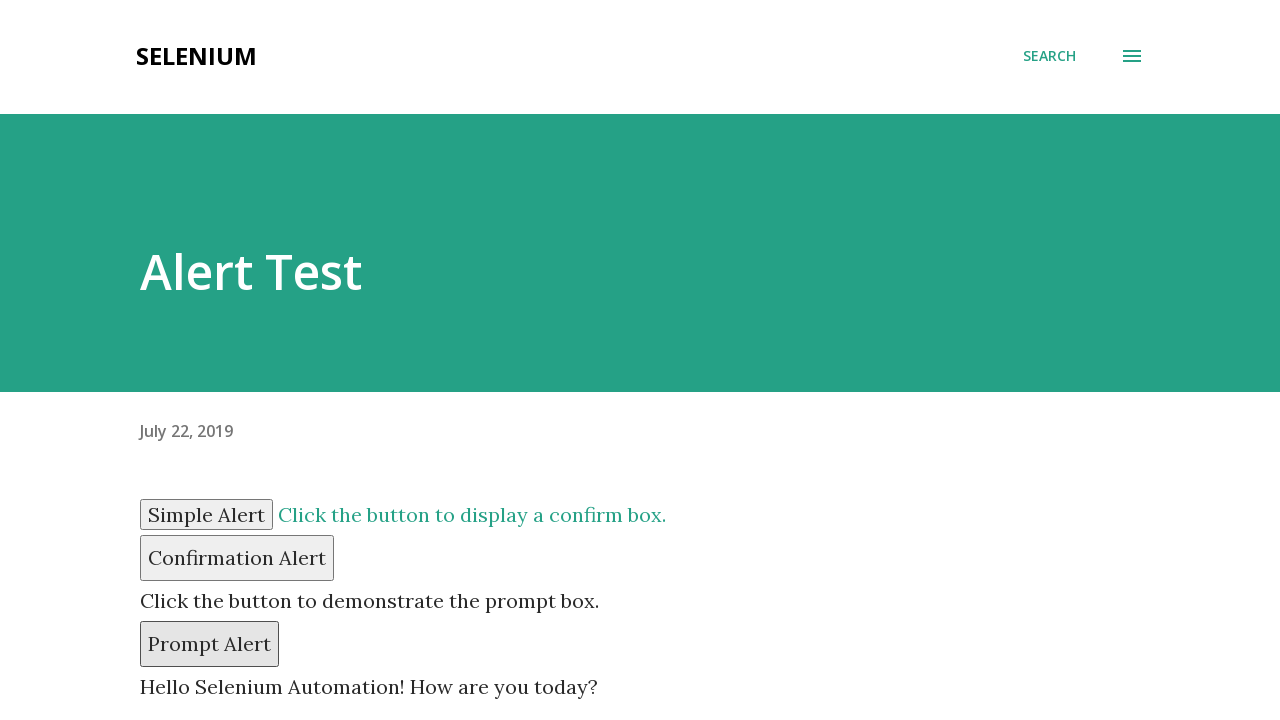

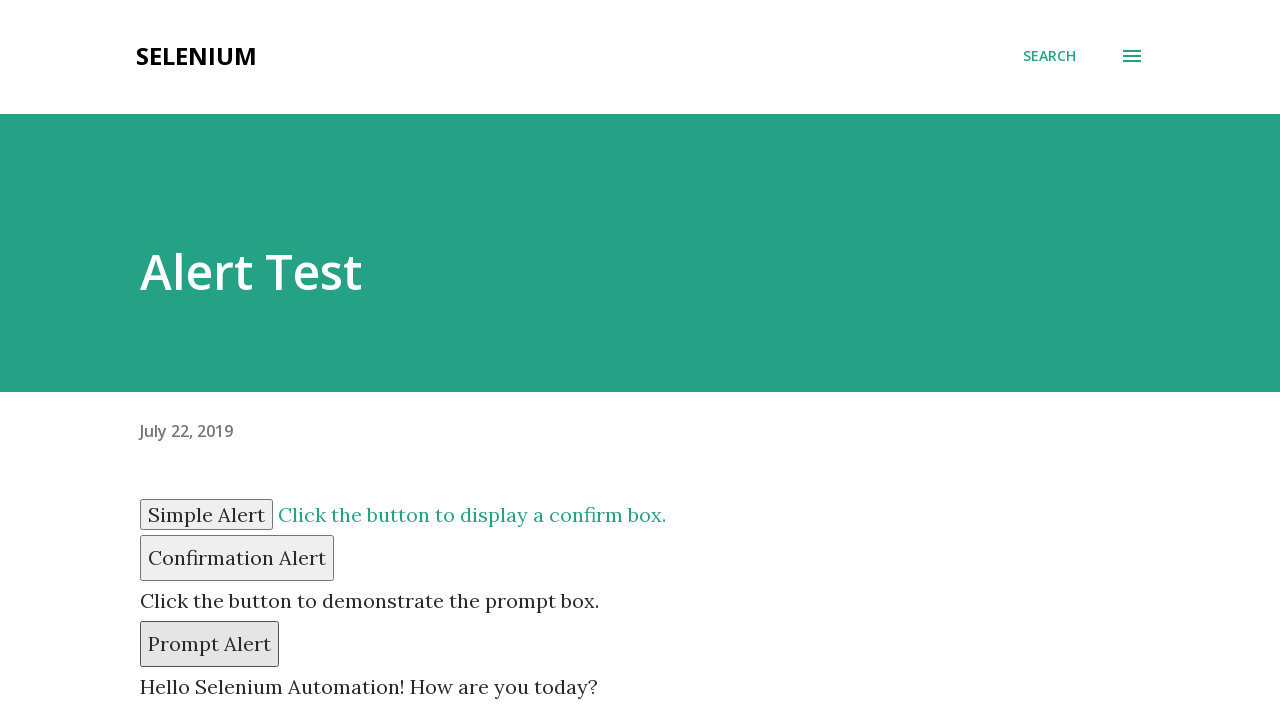